Tests drag and drop functionality on jQuery UI demo page by dragging an element and dropping it onto a target area

Starting URL: https://jqueryui.com/droppable/

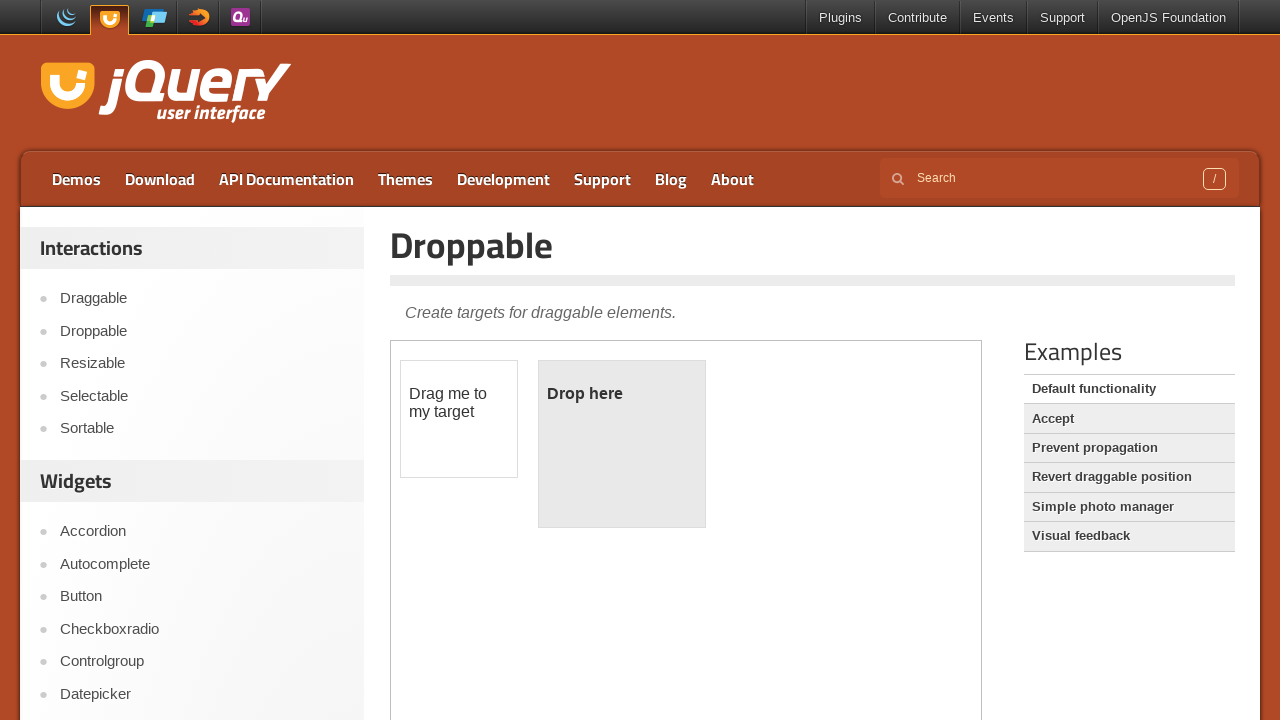

Scrolled down 300 pixels to view demo area
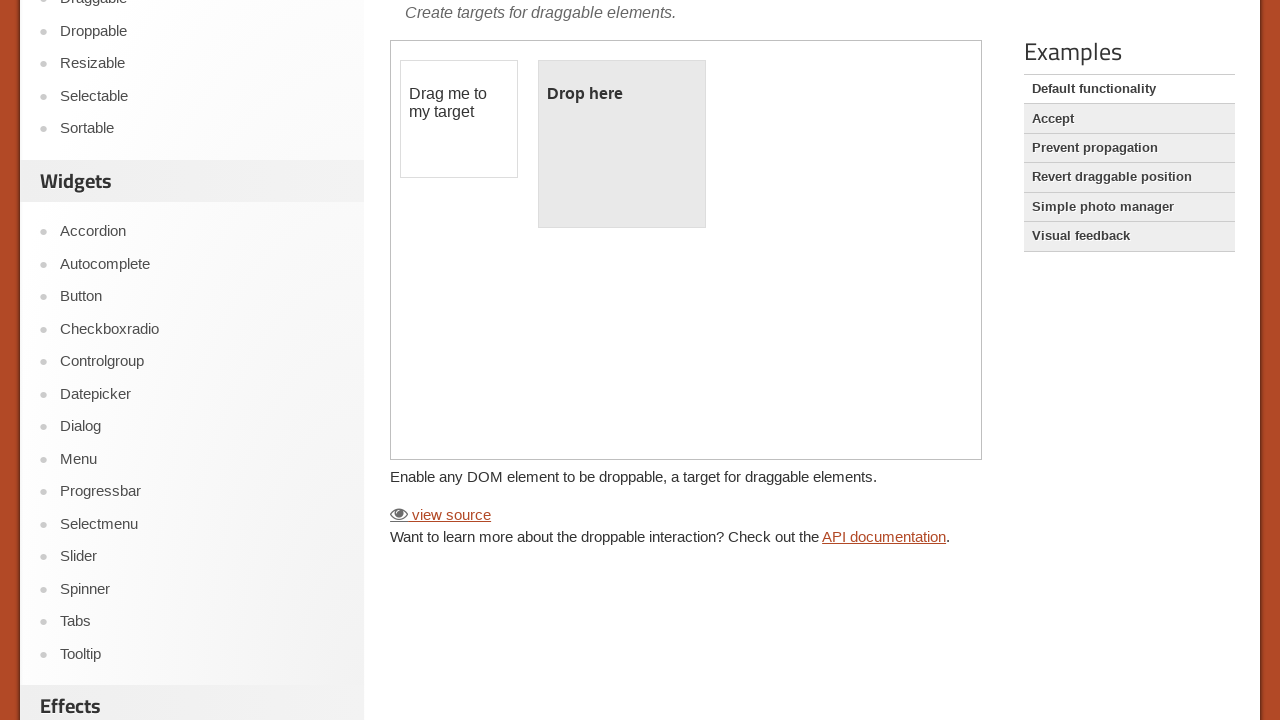

Located demo iframe
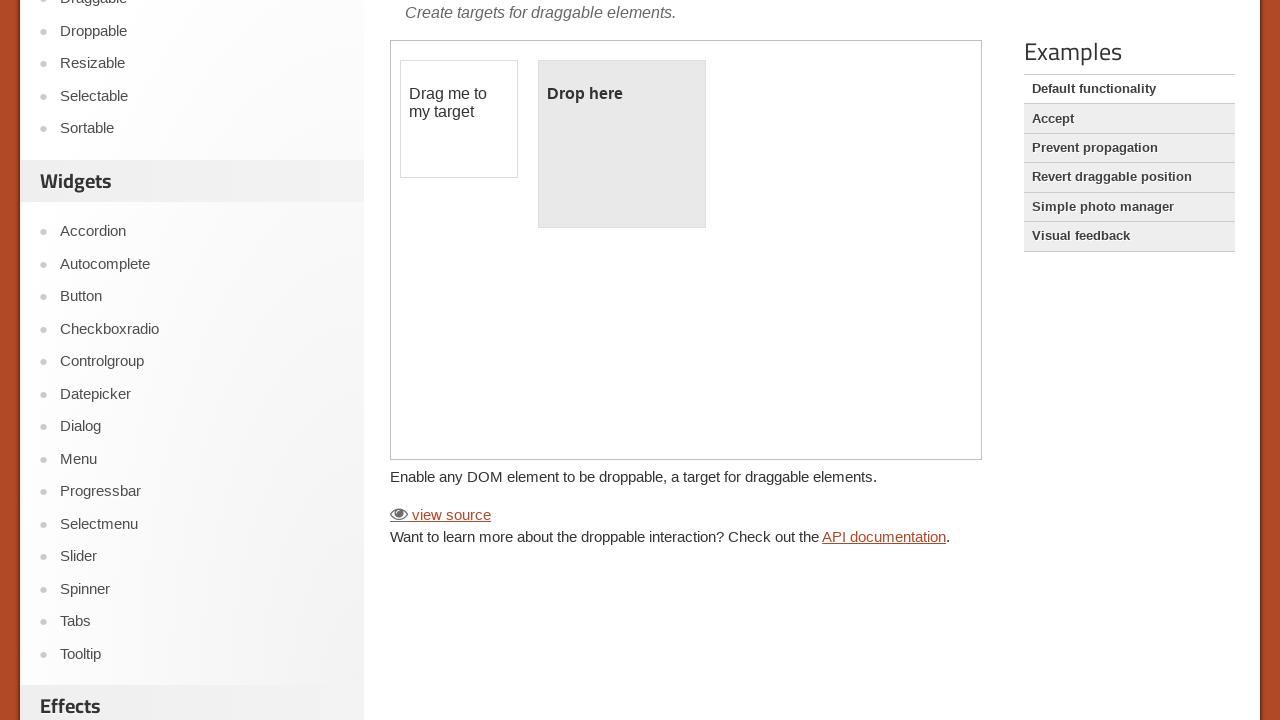

Located draggable element within iframe
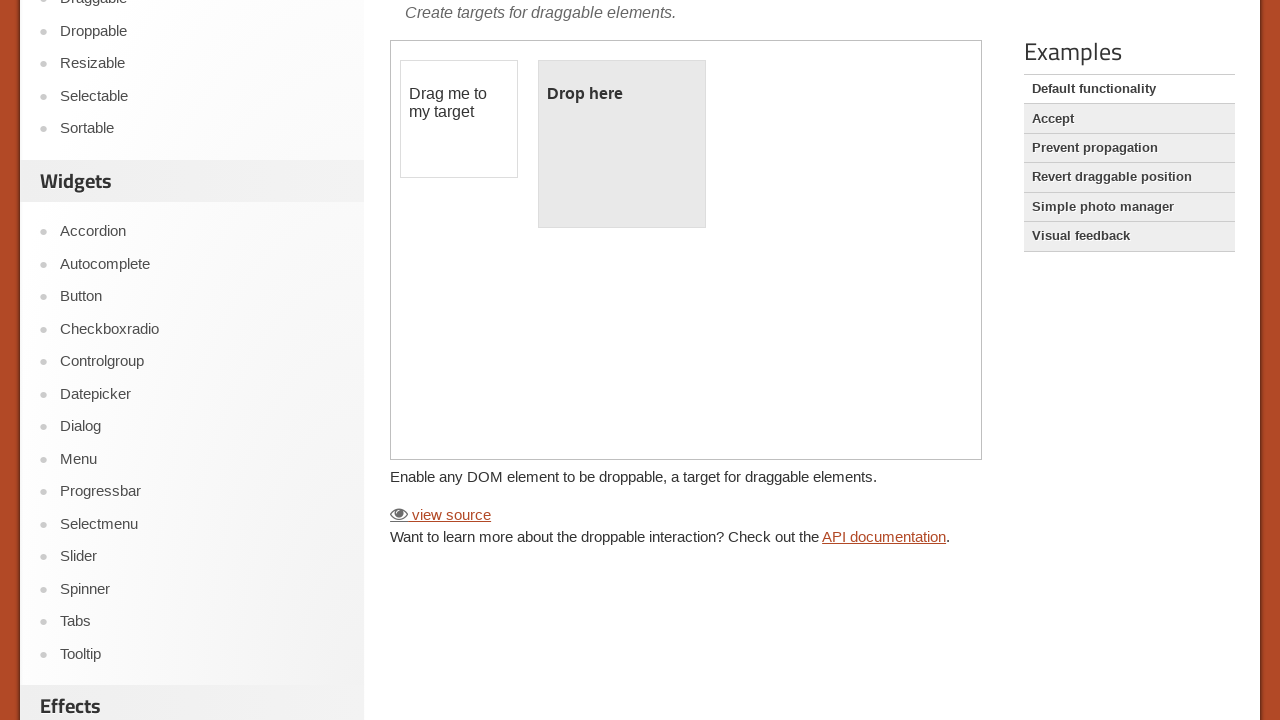

Located droppable target element within iframe
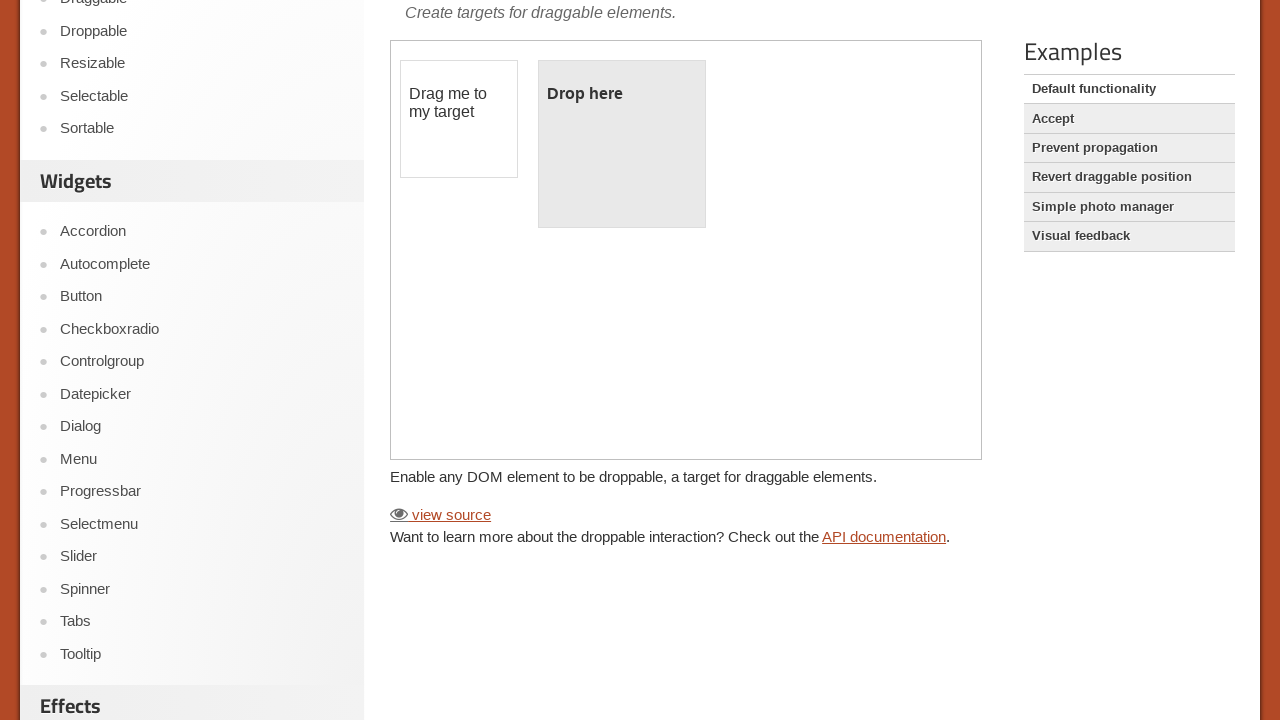

Dragged element onto drop target successfully at (622, 144)
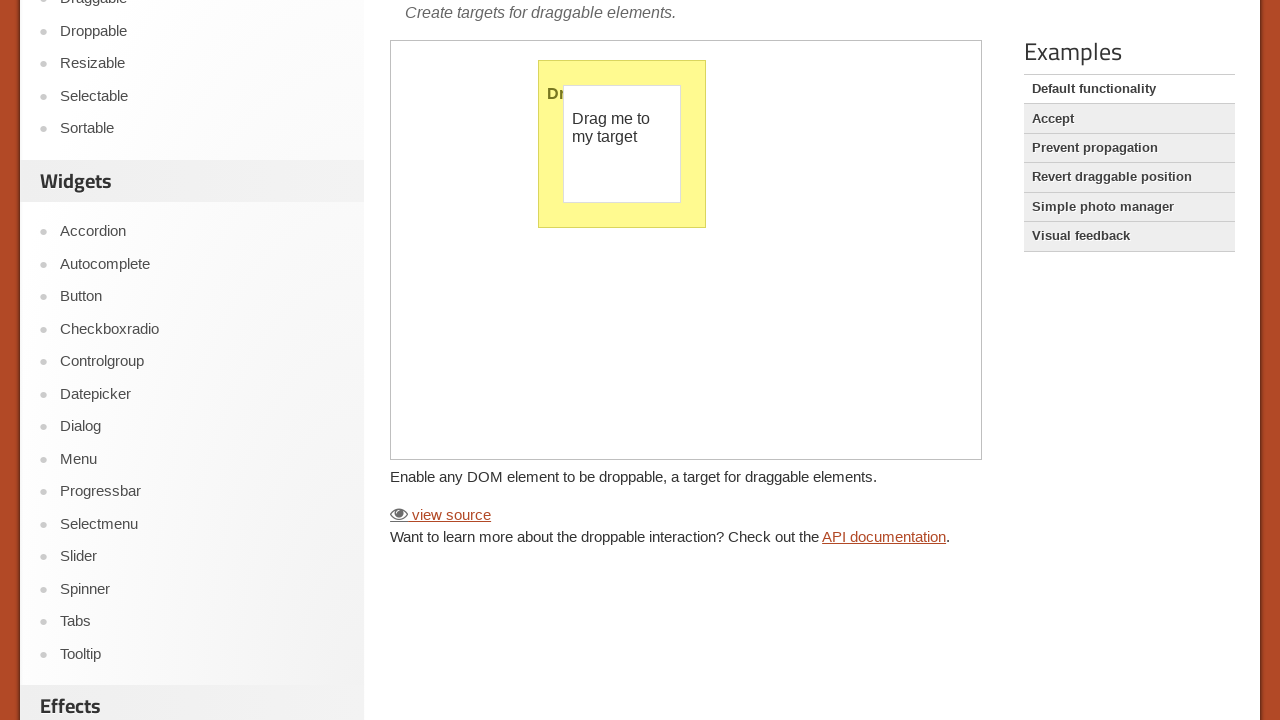

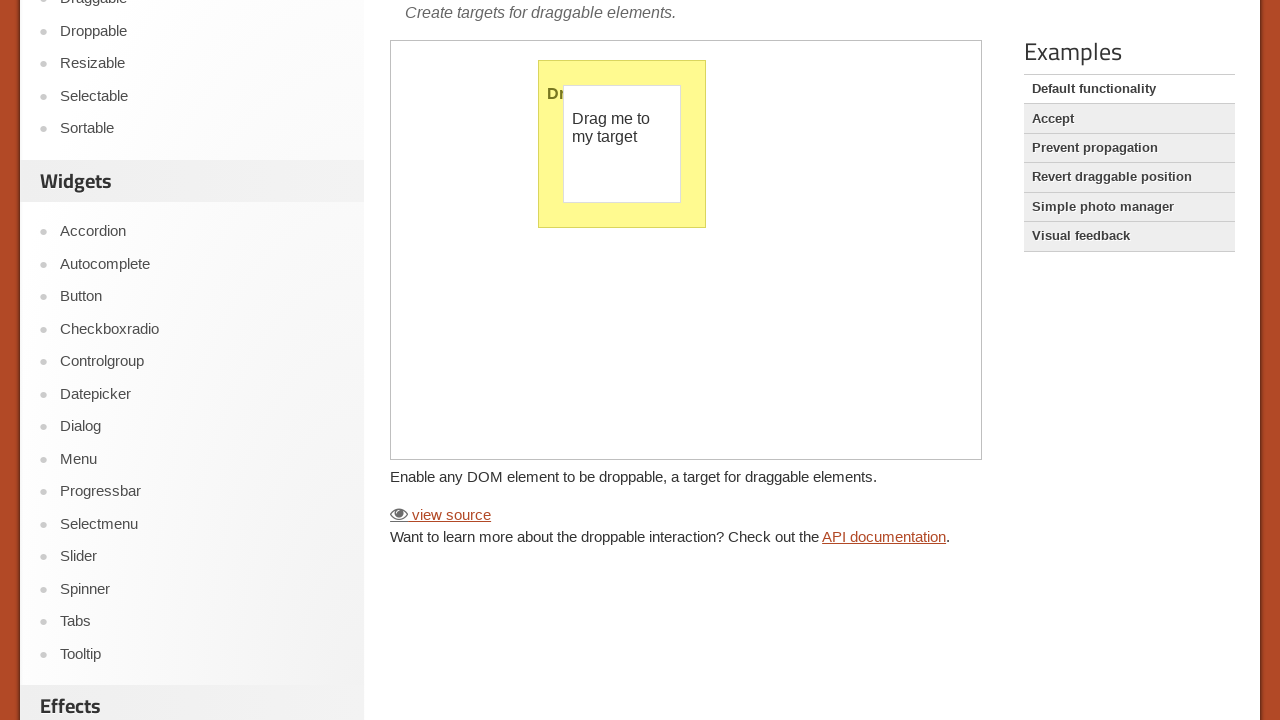